Tests search functionality on speak-ukrainian site with mixed implicit/explicit waits

Starting URL: http://speak-ukrainian.eastus2.cloudapp.azure.com/dev/

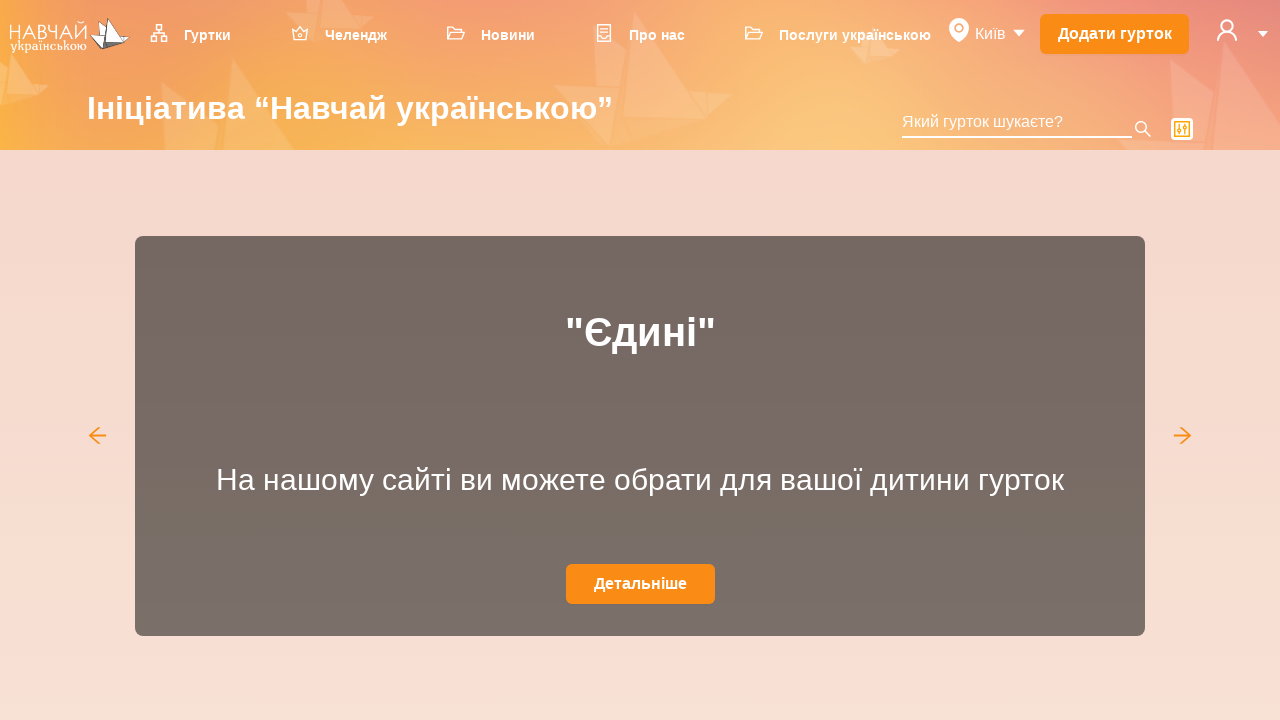

Filled search input with Ukrainian text 'Школа' on input.ant-select-selection-search-input
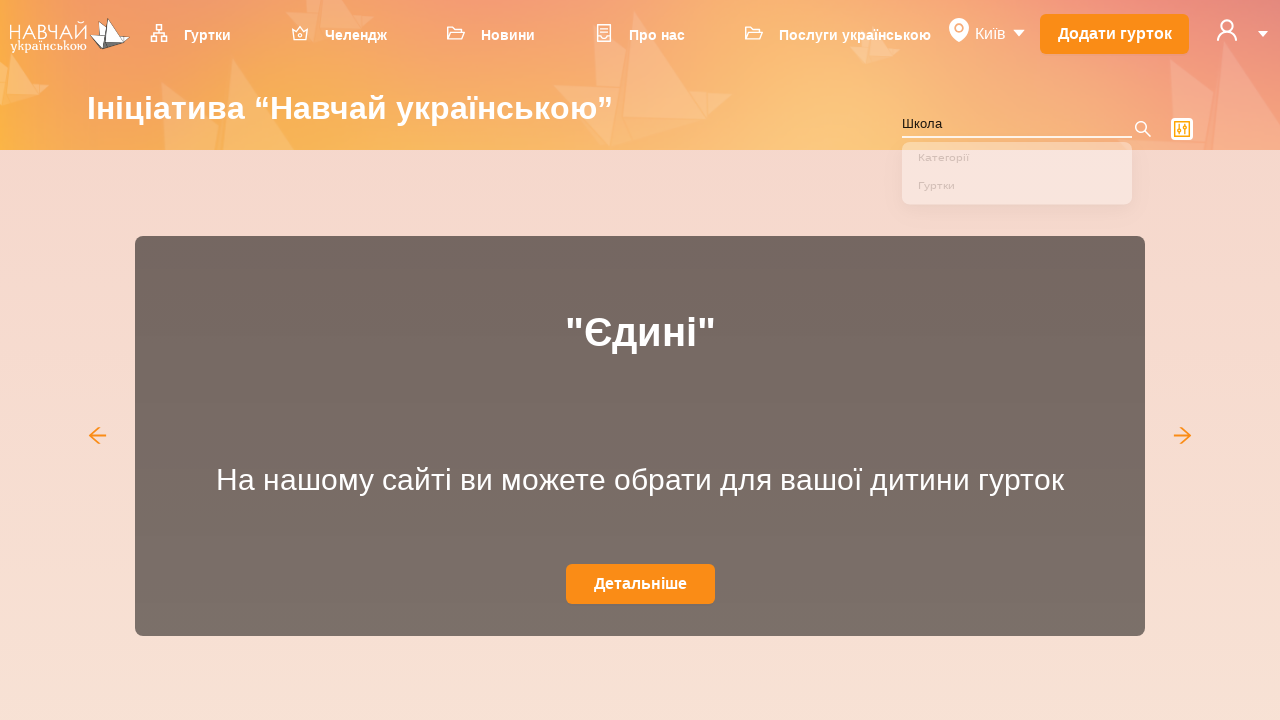

Waited for 'Dream Team' card to be visible
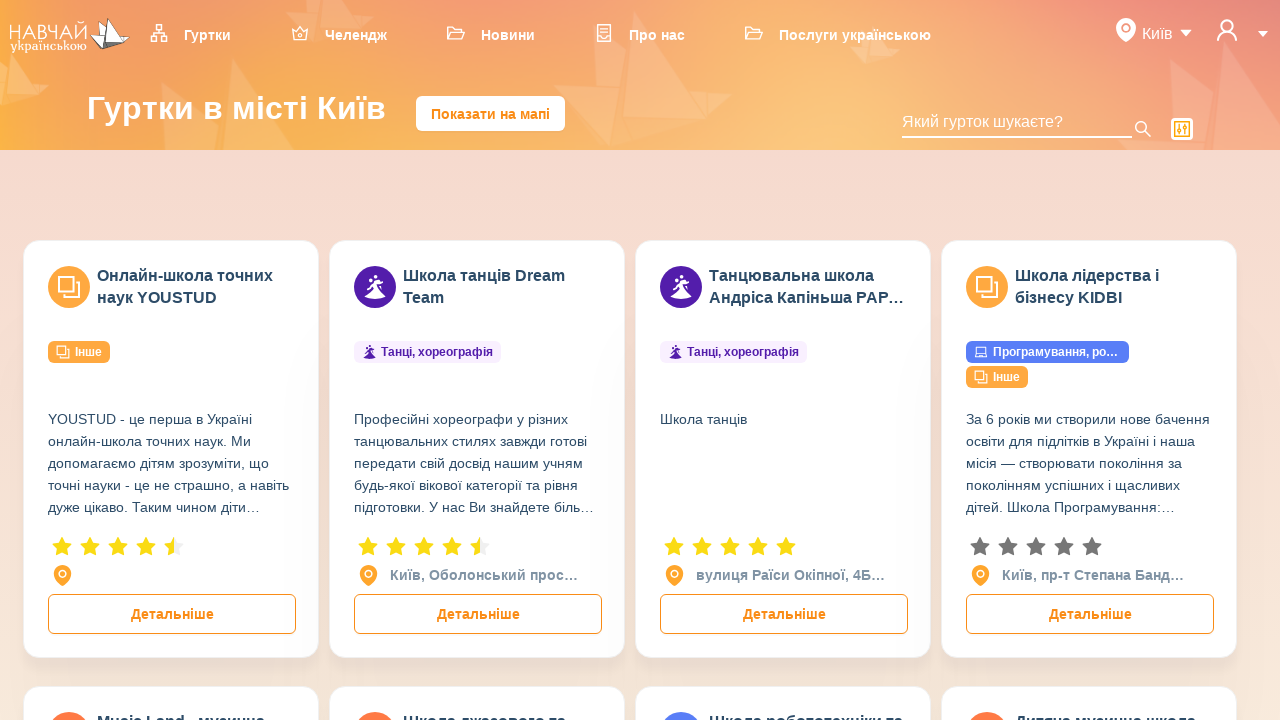

Clicked on 'Dream Team' card at (478, 450) on div.ant-card div:has-text('Dream Team')
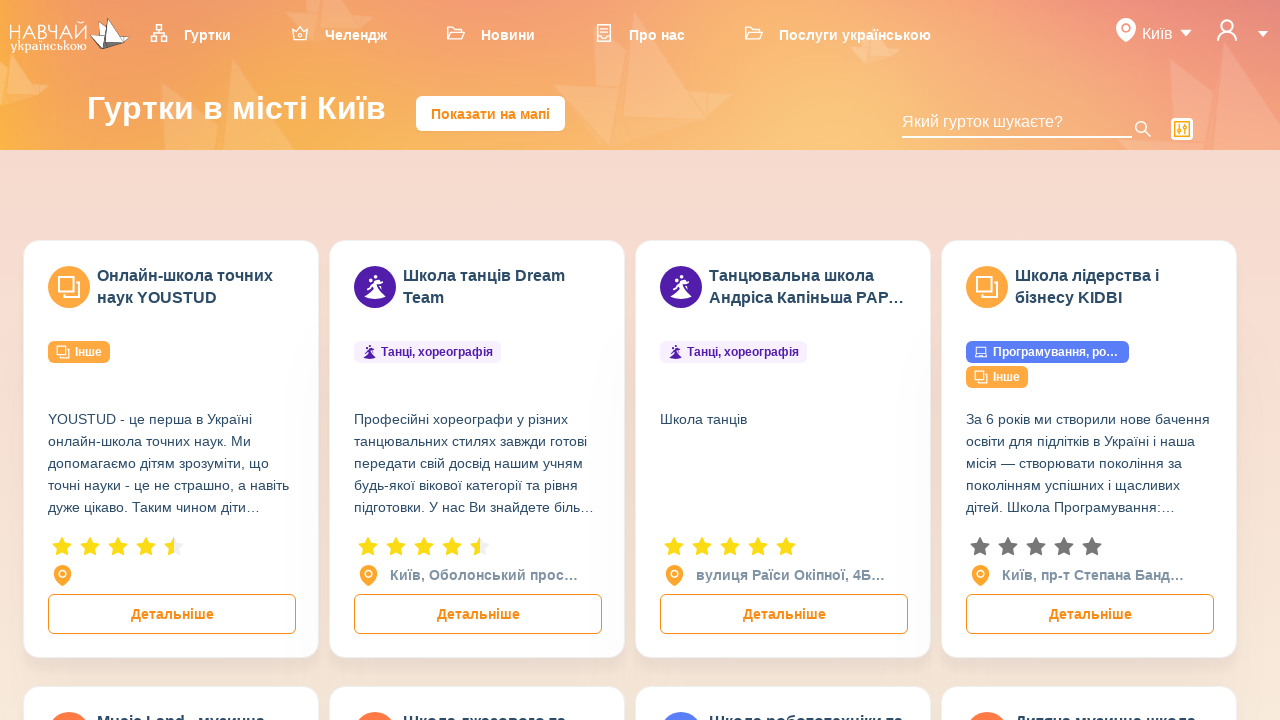

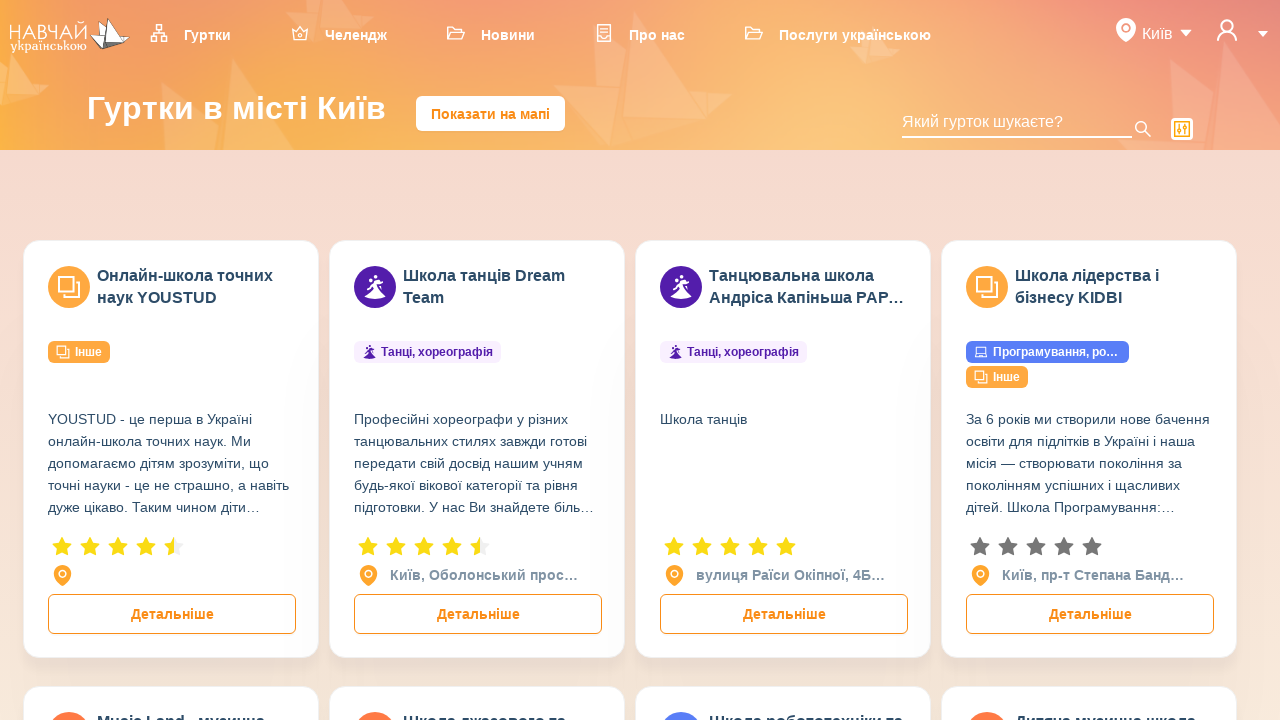